Tests a browser-agnostic approach to working with multiple windows by tracking window handles before and after clicking a link, then switching between windows and verifying page titles.

Starting URL: https://the-internet.herokuapp.com/windows

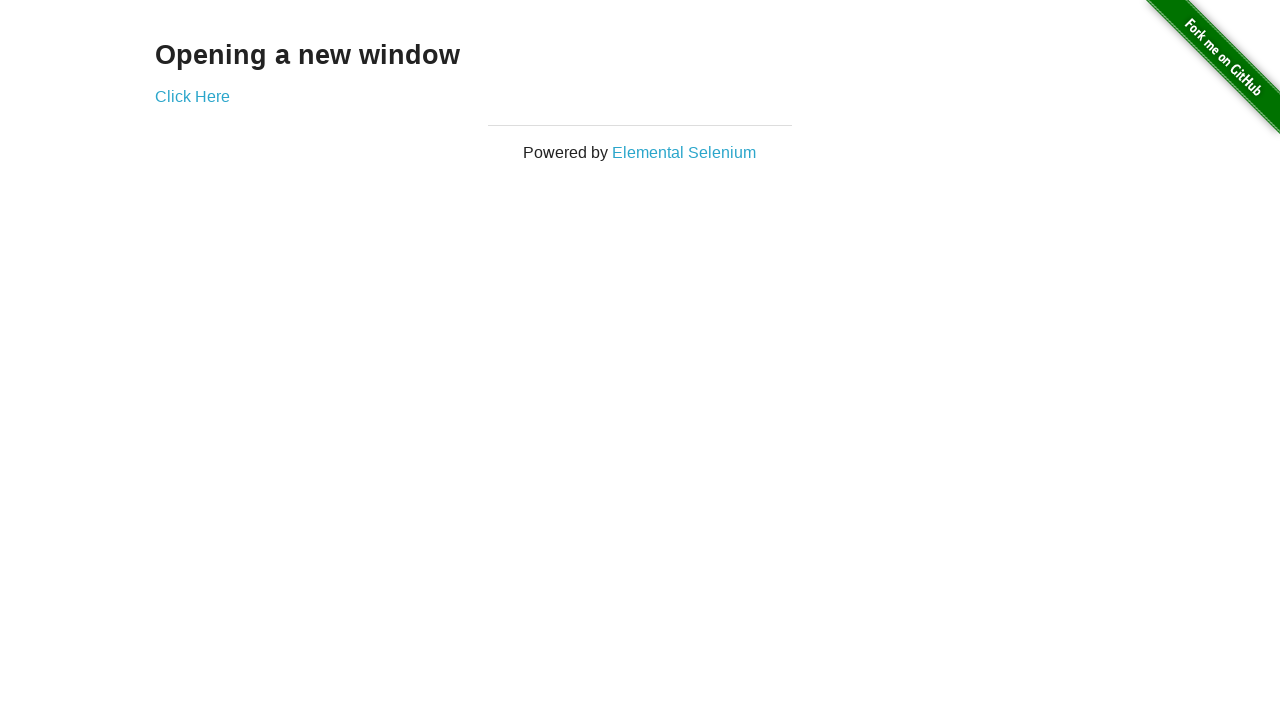

Clicked link to open new window at (192, 96) on .example a
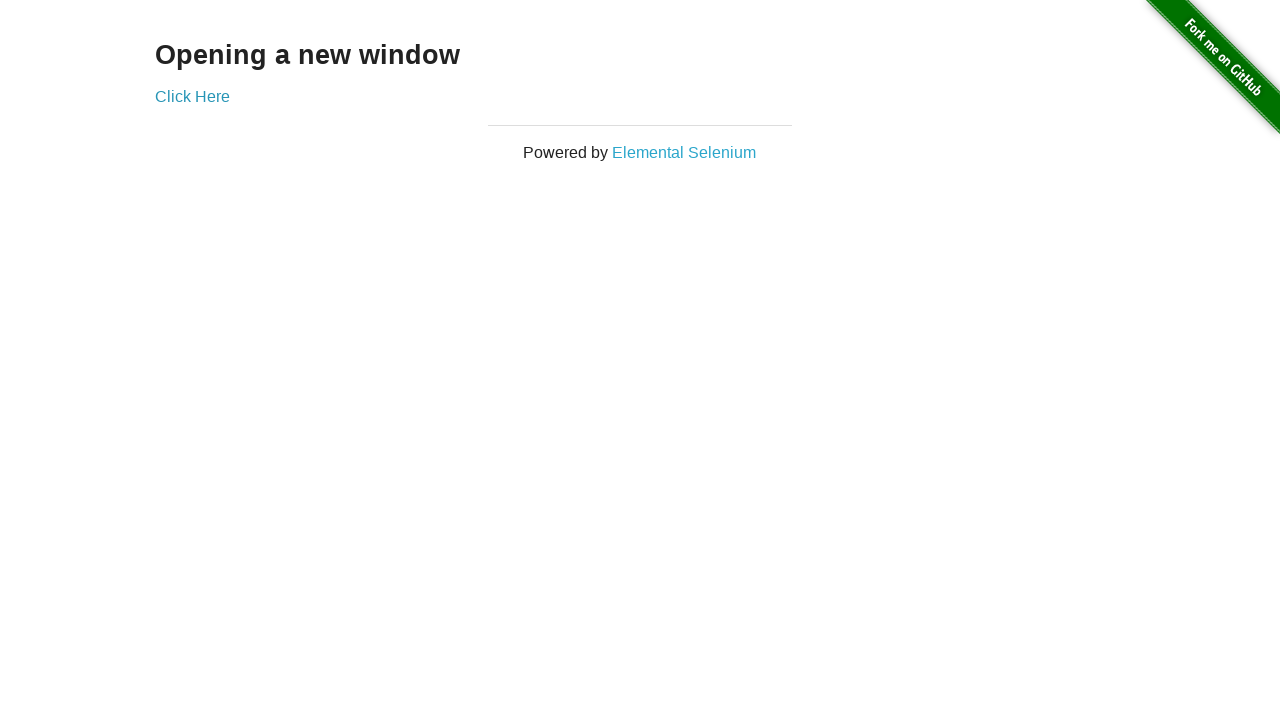

Captured new page handle
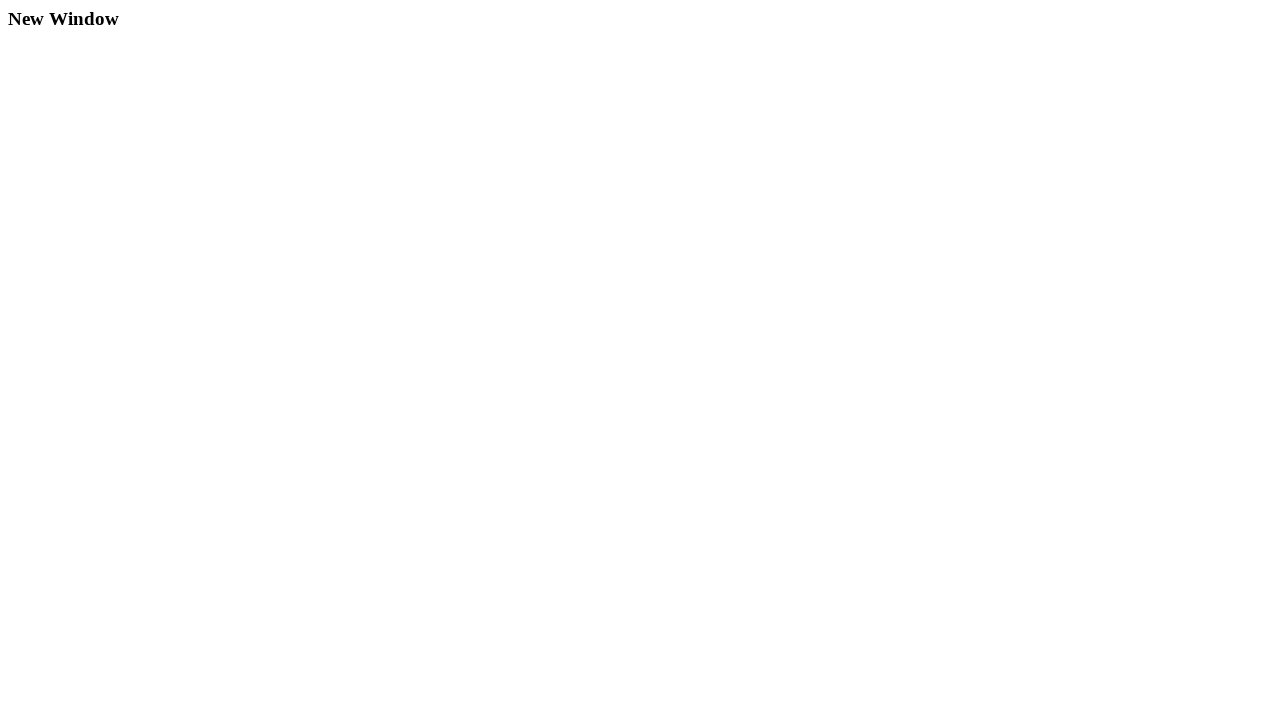

New page finished loading
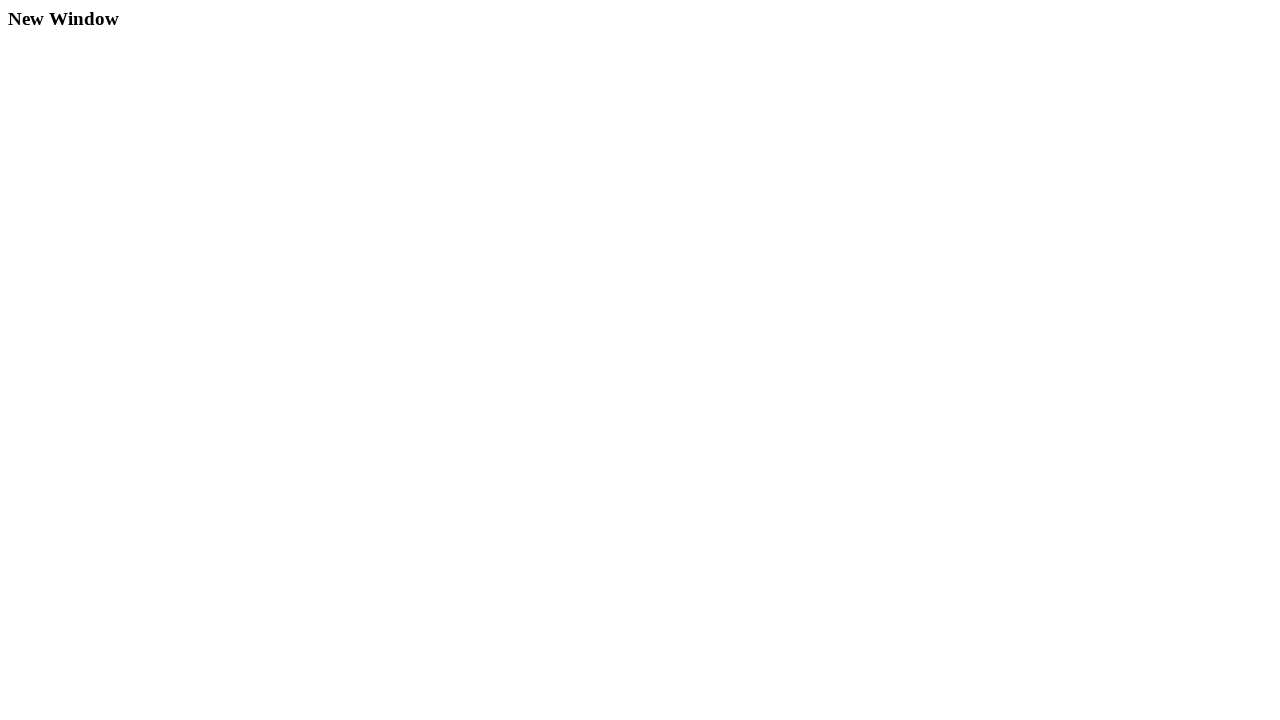

Verified original window title is 'The Internet'
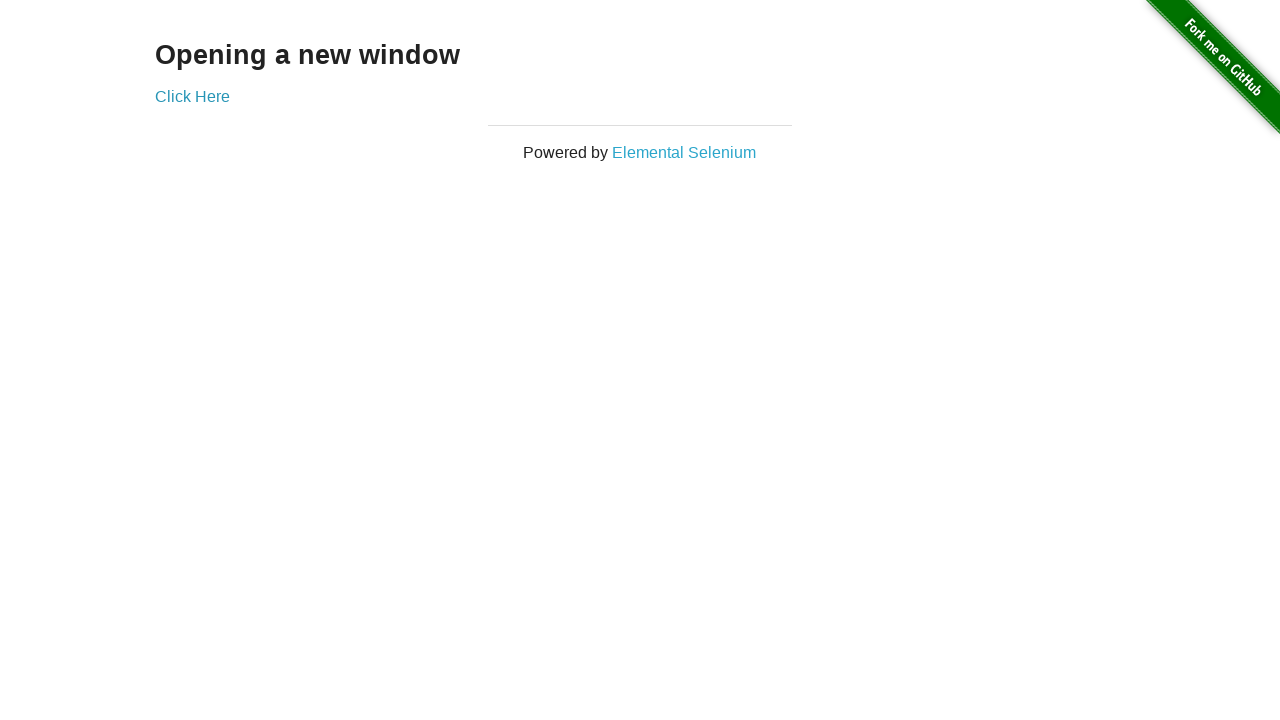

Verified new window title is 'New Window'
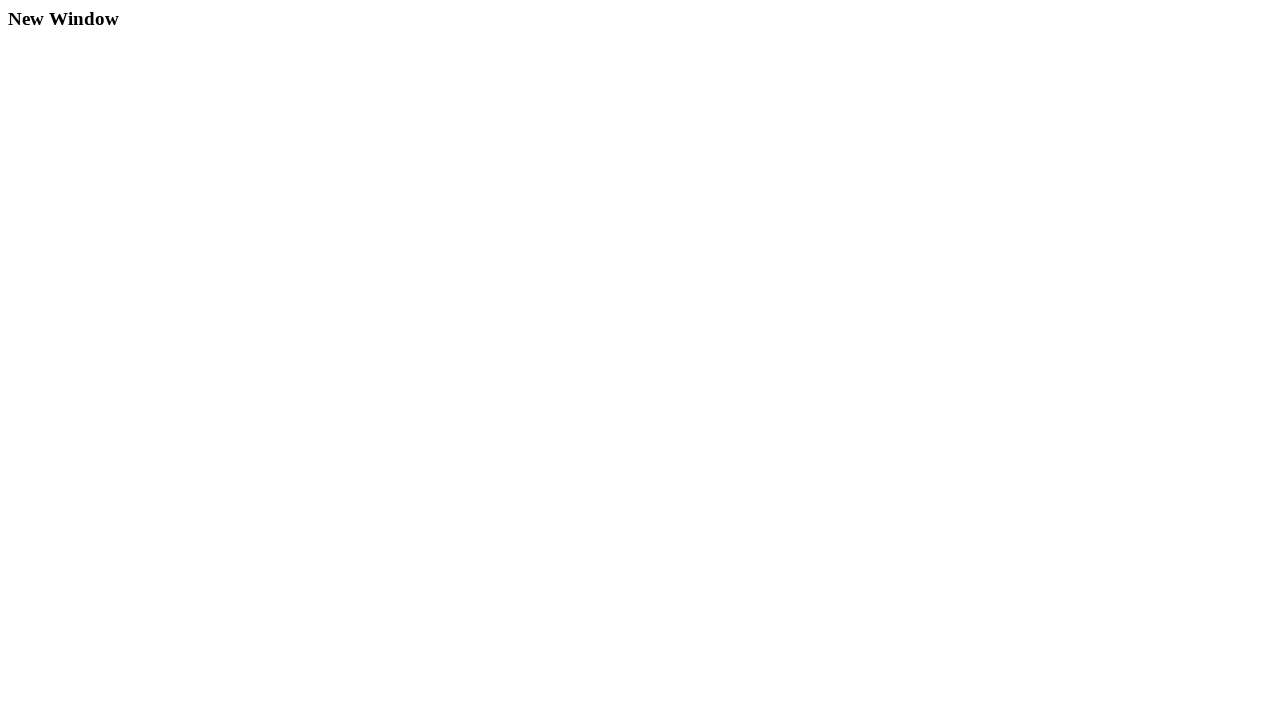

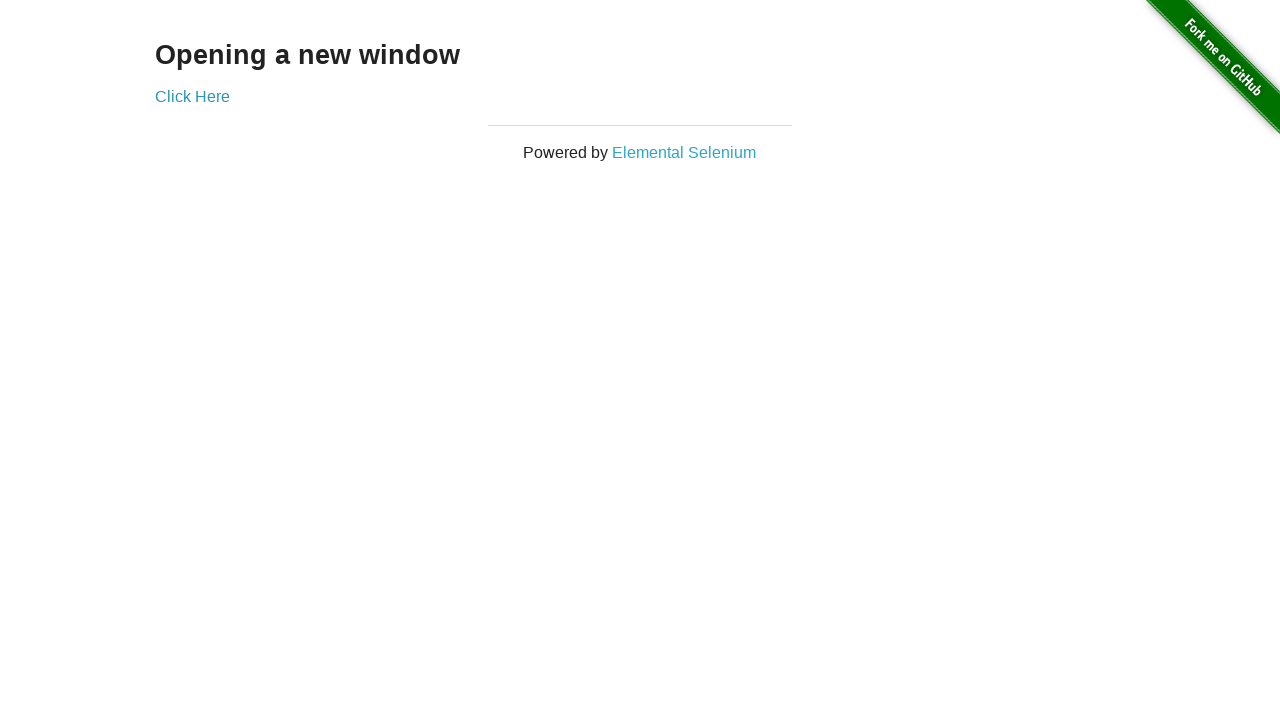